Navigates through page links and verifies an h1 element exists on the page

Starting URL: https://teserat.github.io/welcome/

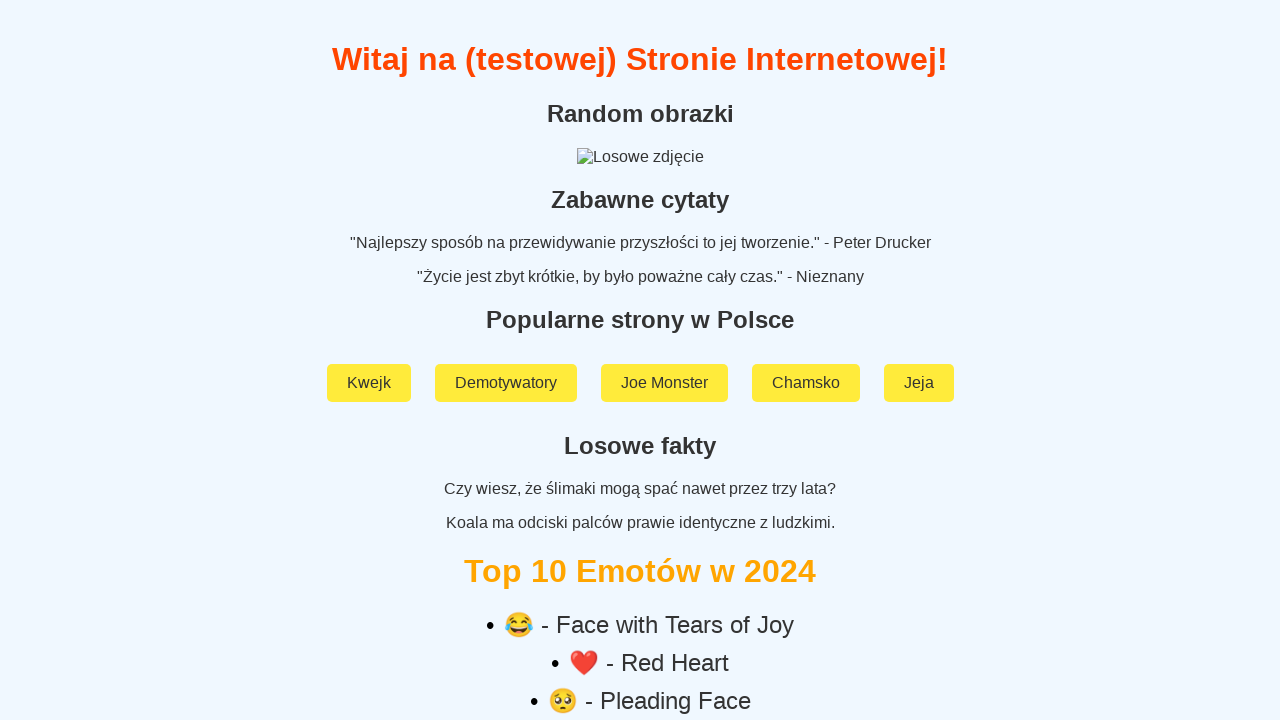

Navigated to starting URL https://teserat.github.io/welcome/
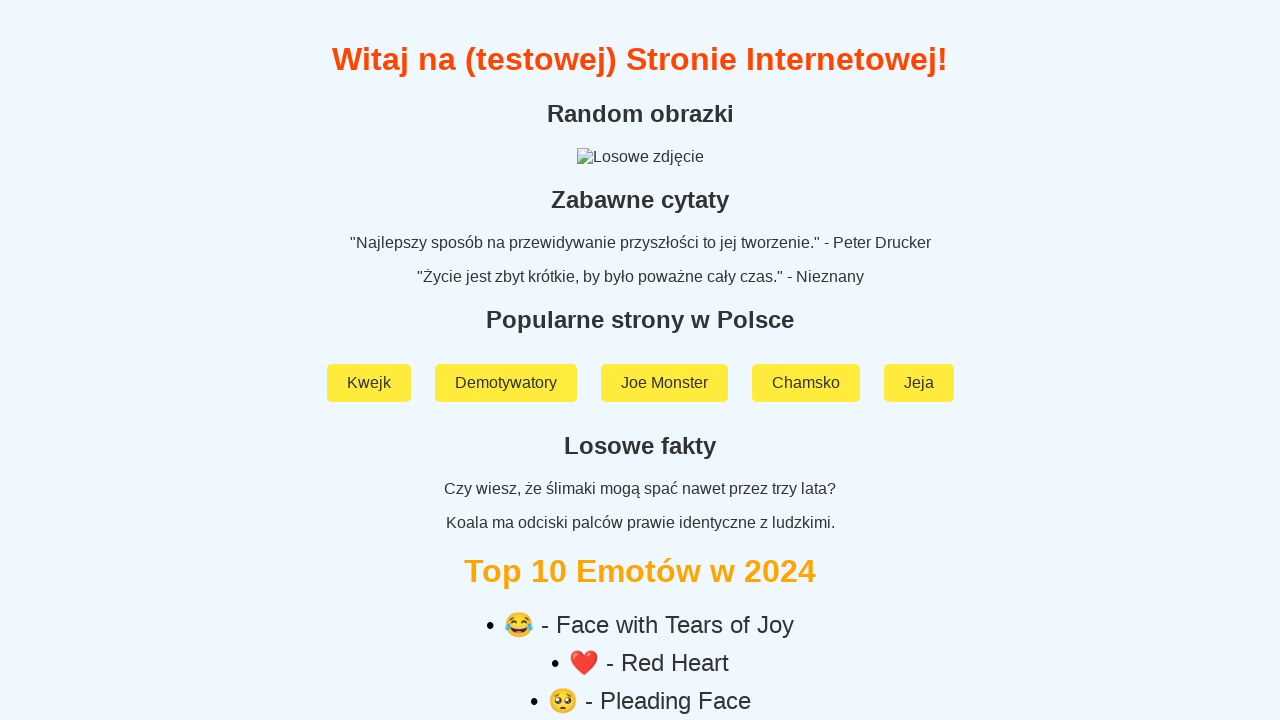

Clicked on 'Rozchodniak' link at (640, 592) on text=Rozchodniak
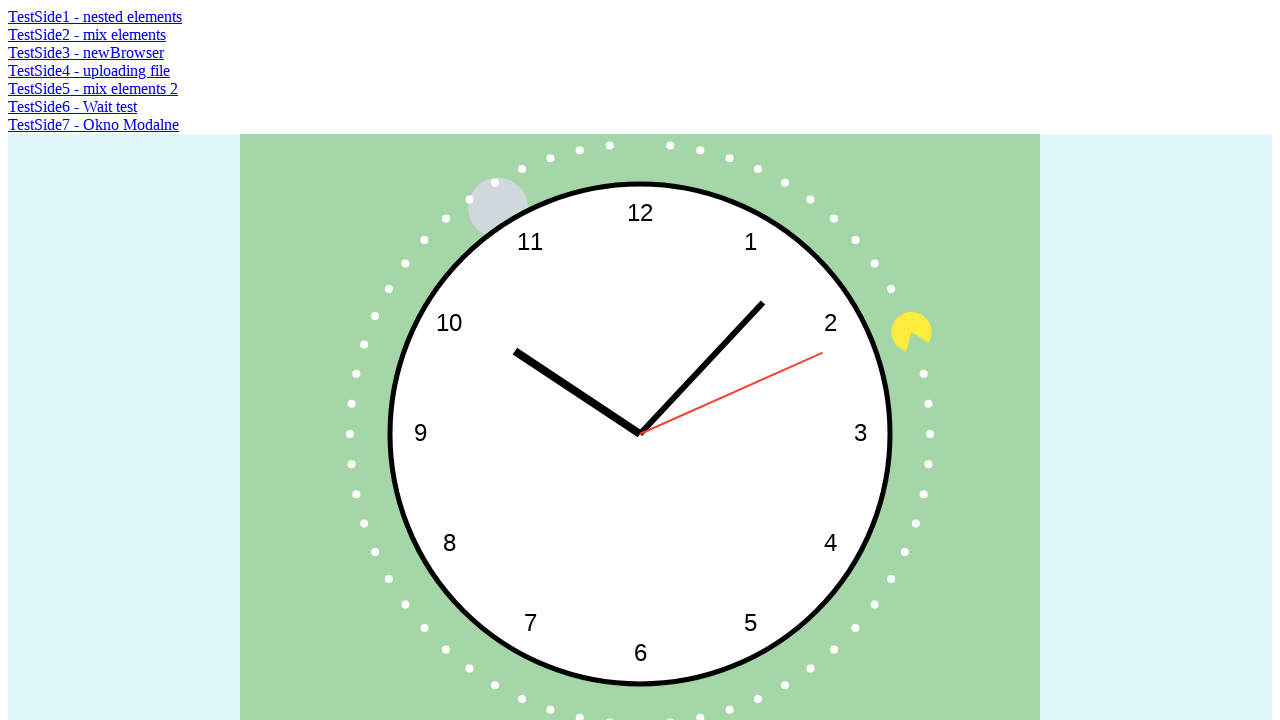

Clicked on 'TestSide5 - mix elements 2' link at (93, 88) on text=TestSide5 - mix elements 2
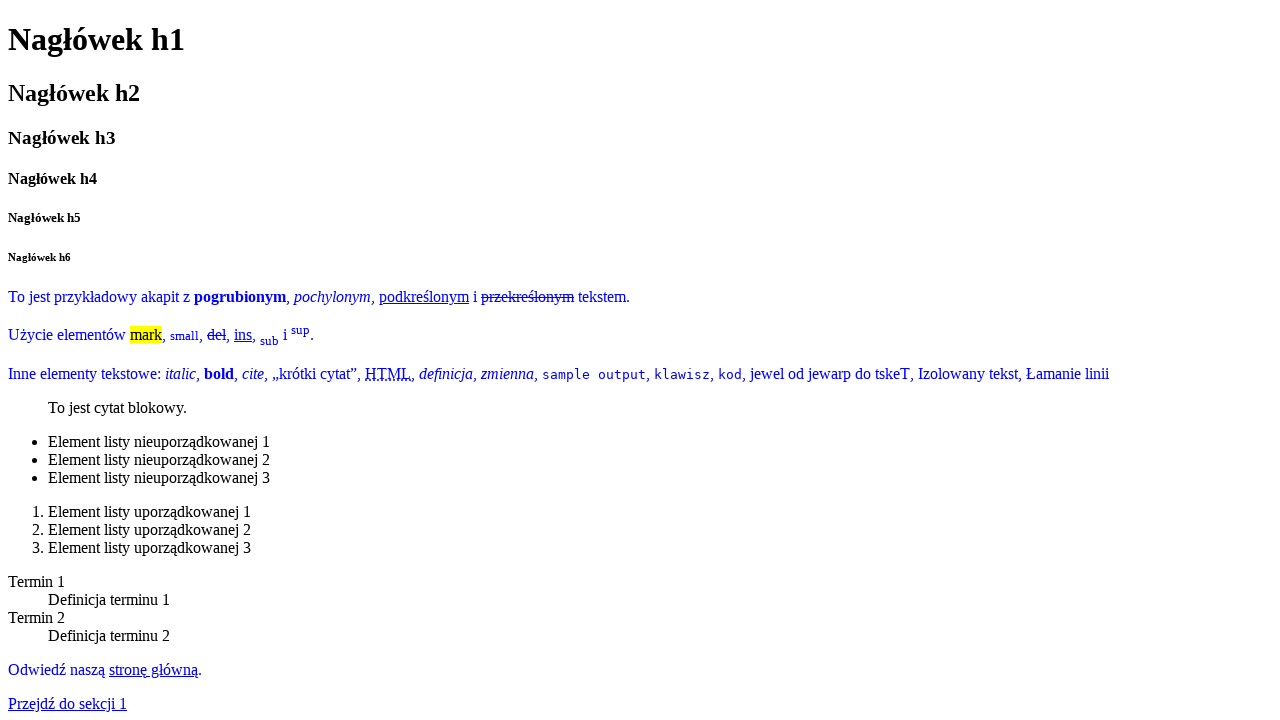

Verified h1 element exists on the page
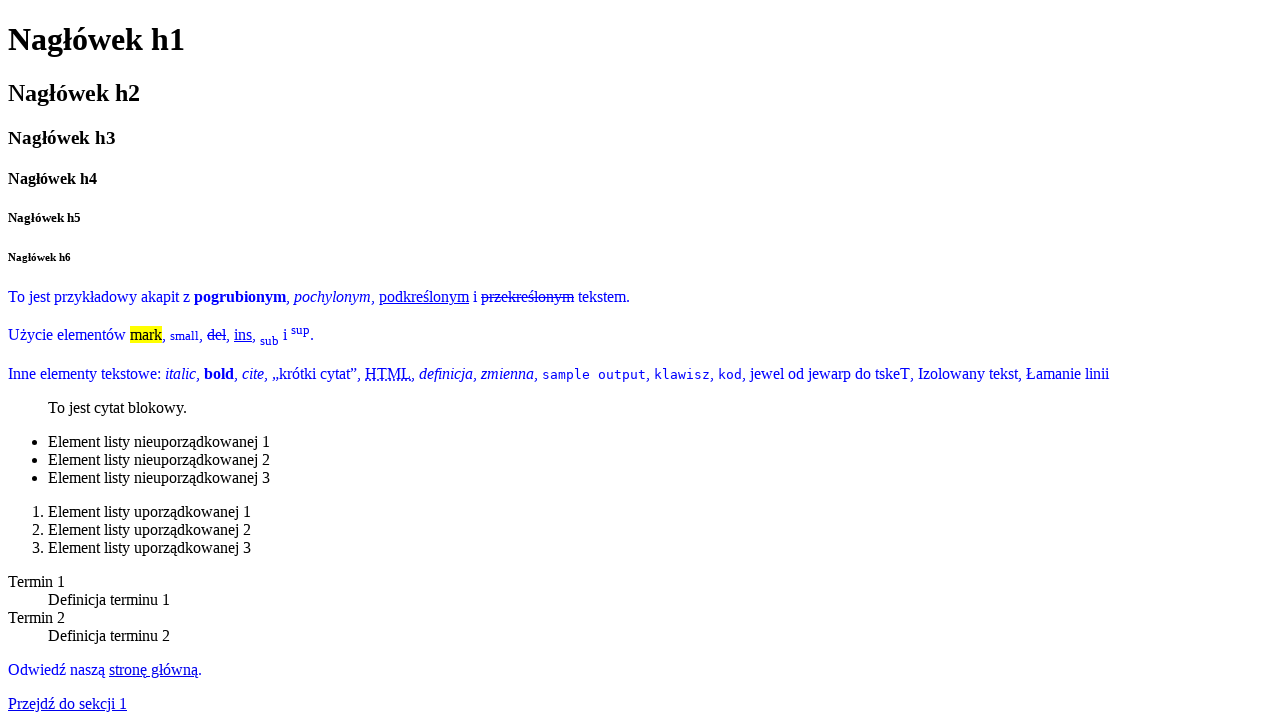

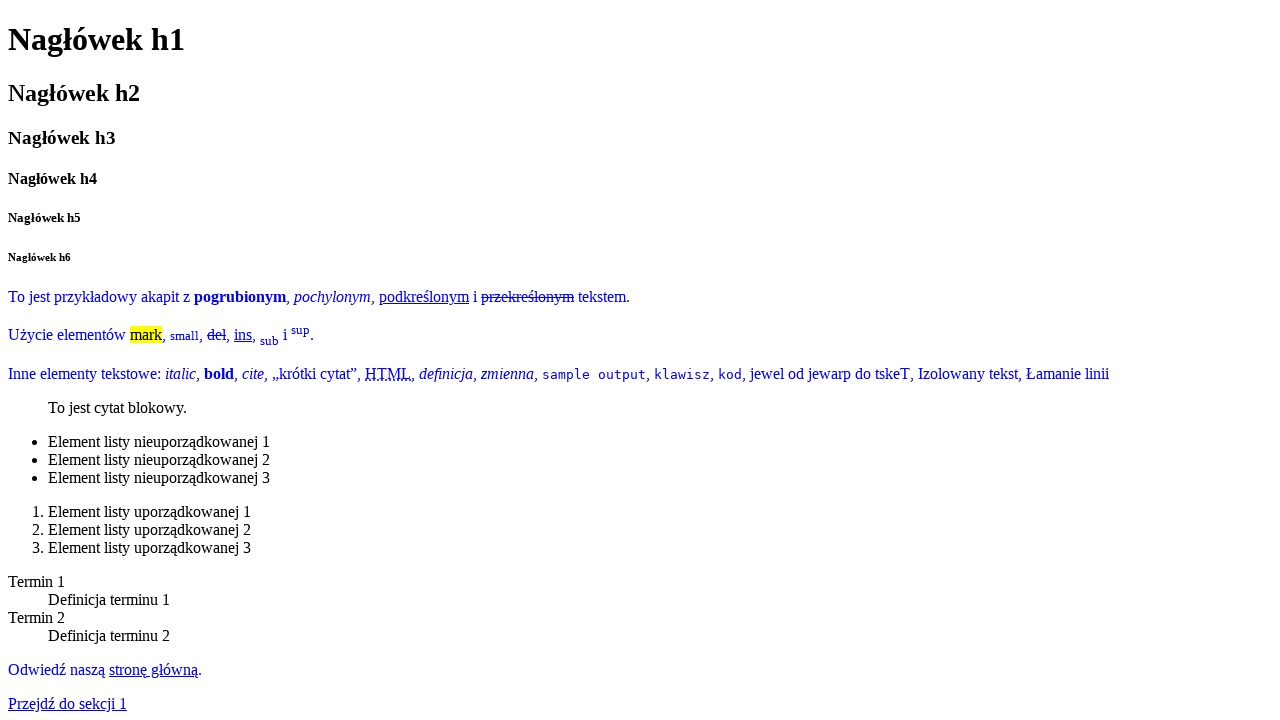